Tests dynamic element creation and deletion by clicking Add Element button multiple times and verifying Delete buttons appear

Starting URL: http://the-internet.herokuapp.com/add_remove_elements/

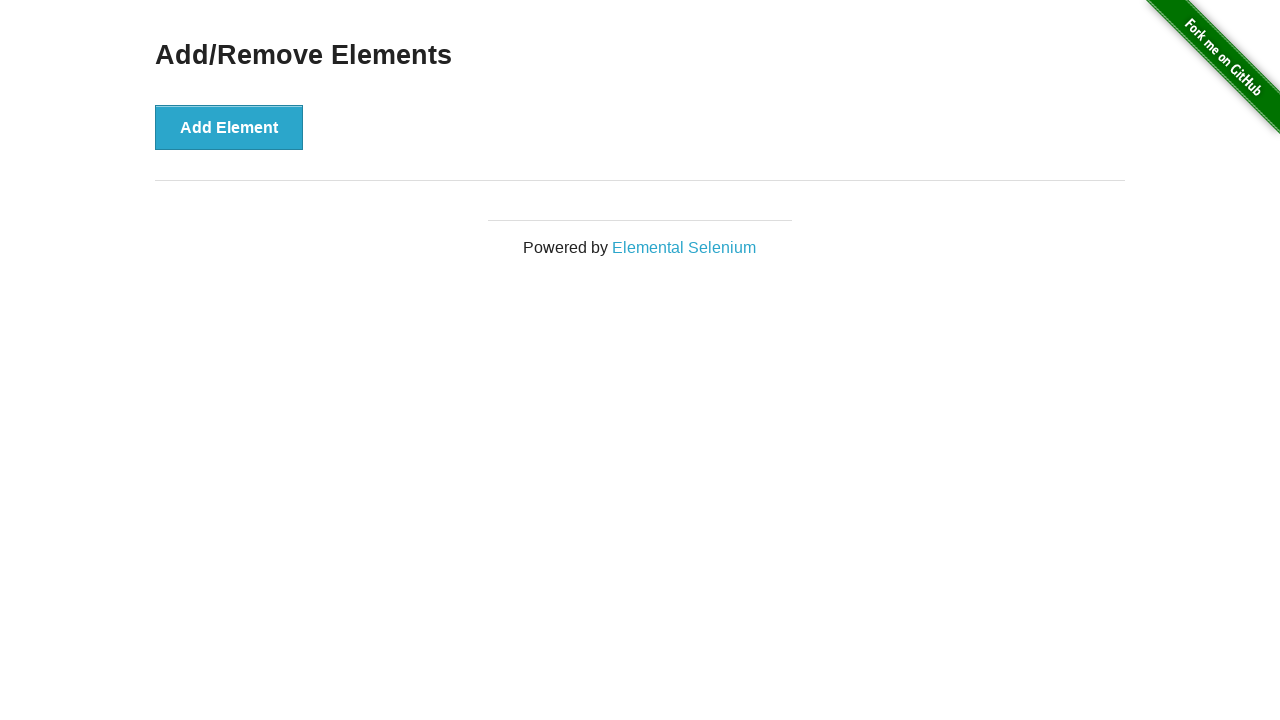

Clicked Add Element button to create a new element at (229, 127) on button:has-text('Add Element')
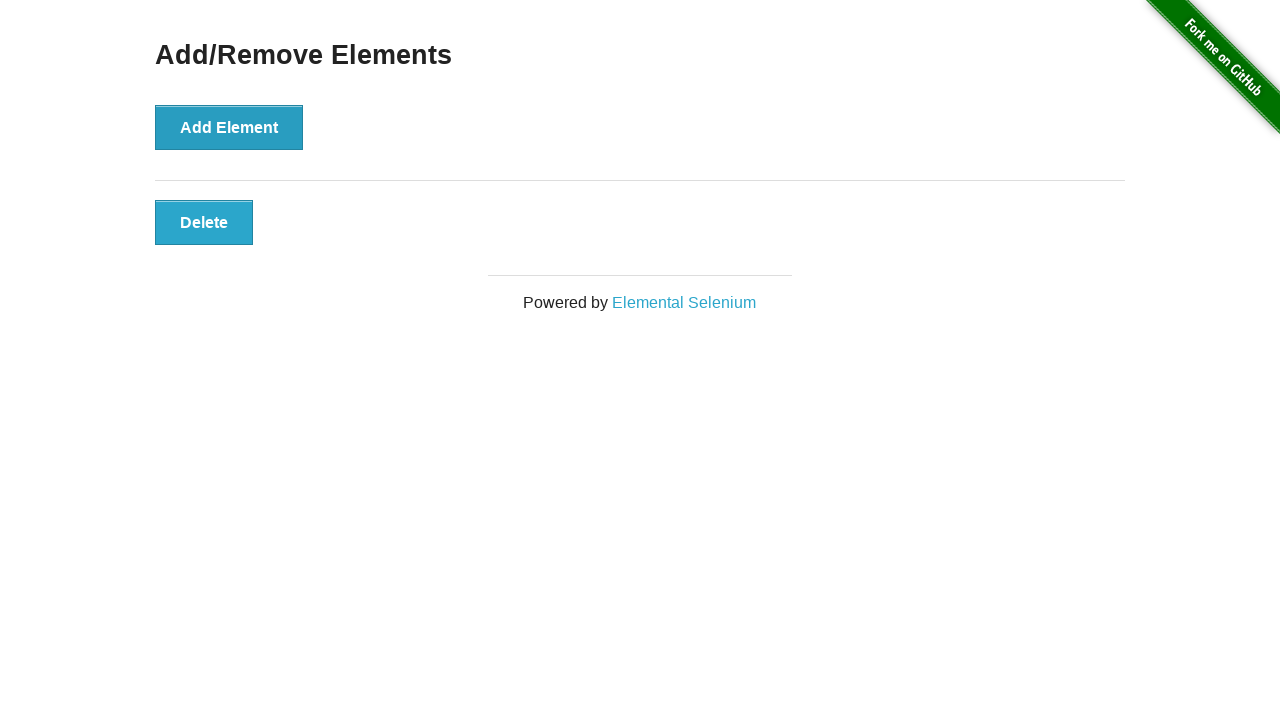

Clicked Add Element button to create a new element at (229, 127) on button:has-text('Add Element')
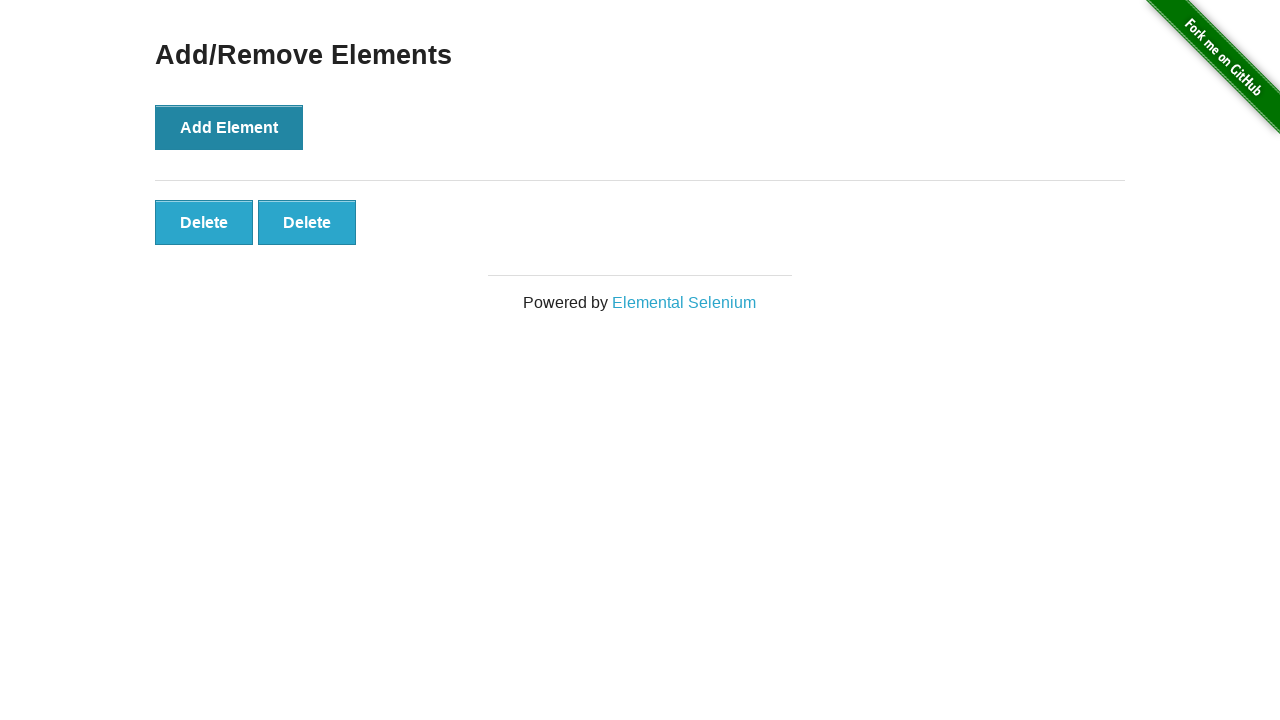

Clicked Add Element button to create a new element at (229, 127) on button:has-text('Add Element')
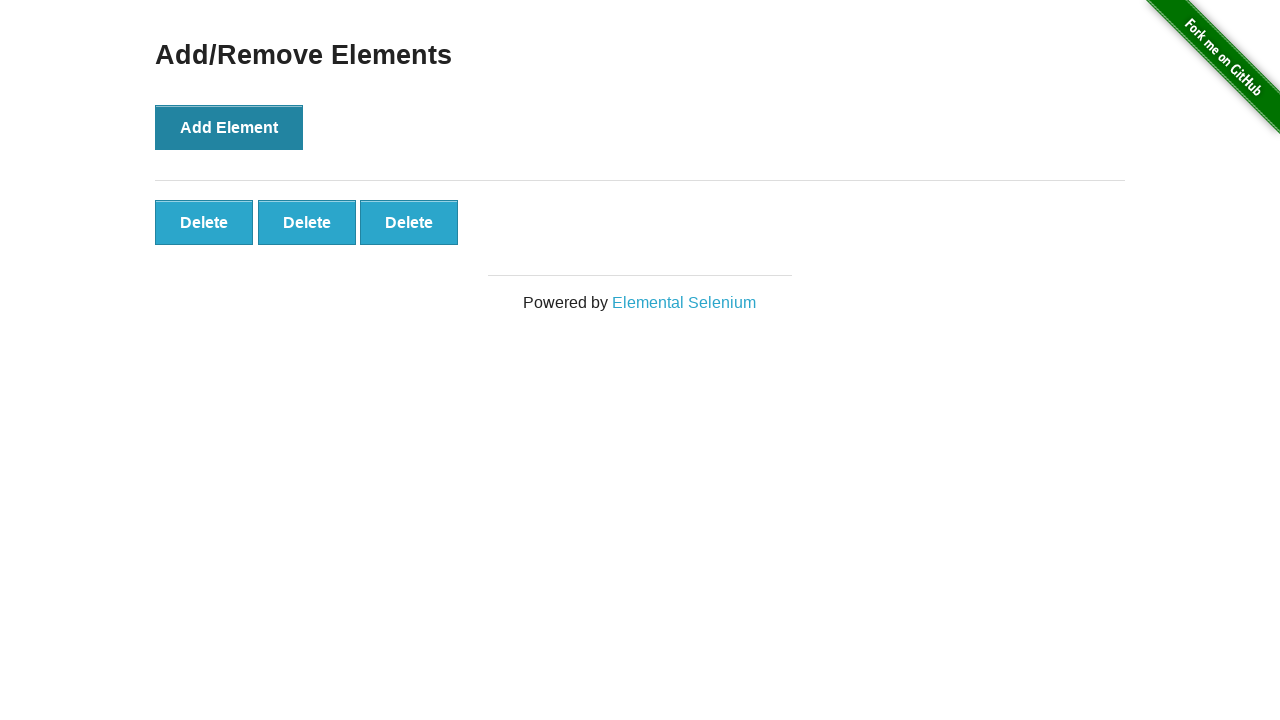

Clicked Add Element button to create a new element at (229, 127) on button:has-text('Add Element')
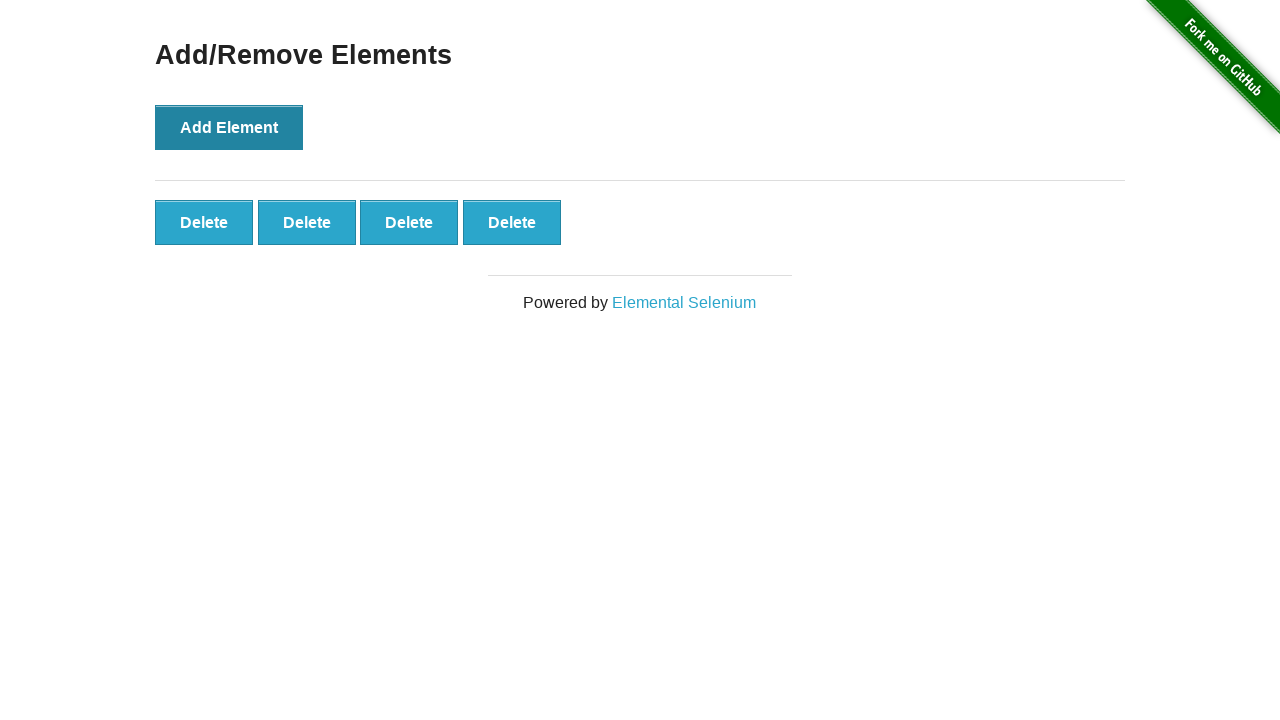

Clicked Add Element button to create a new element at (229, 127) on button:has-text('Add Element')
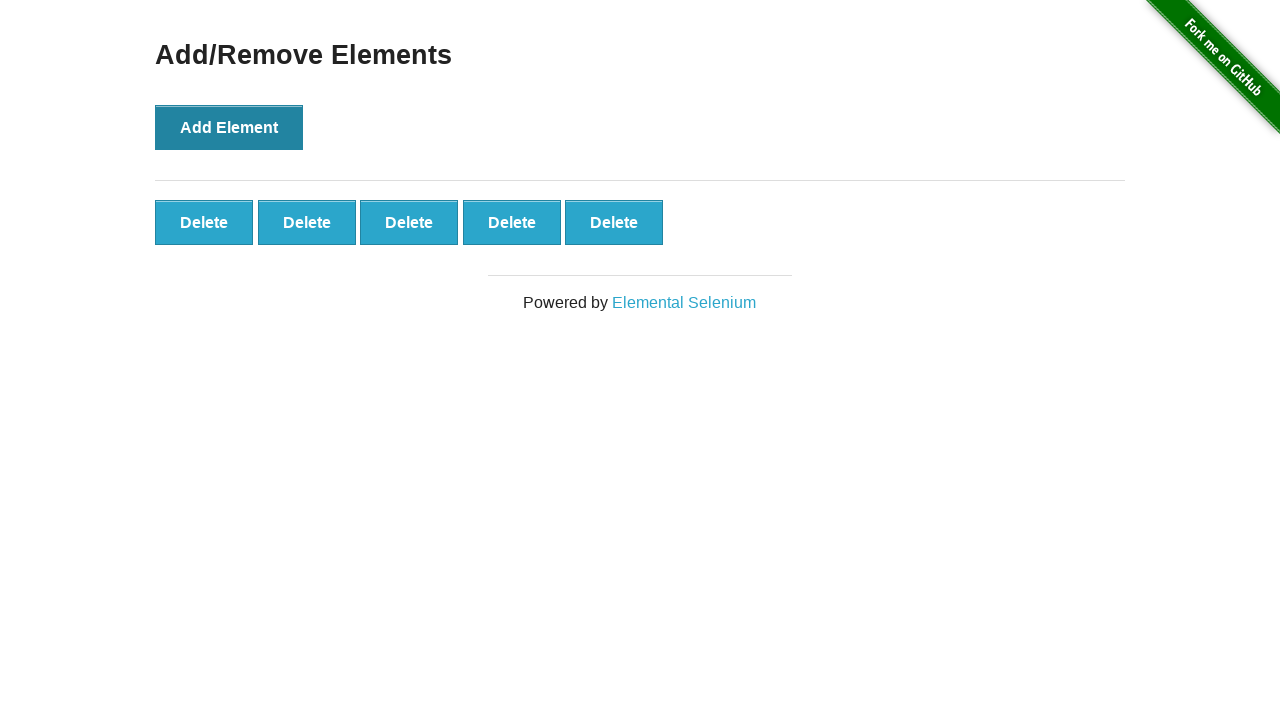

Waited for Delete buttons to appear
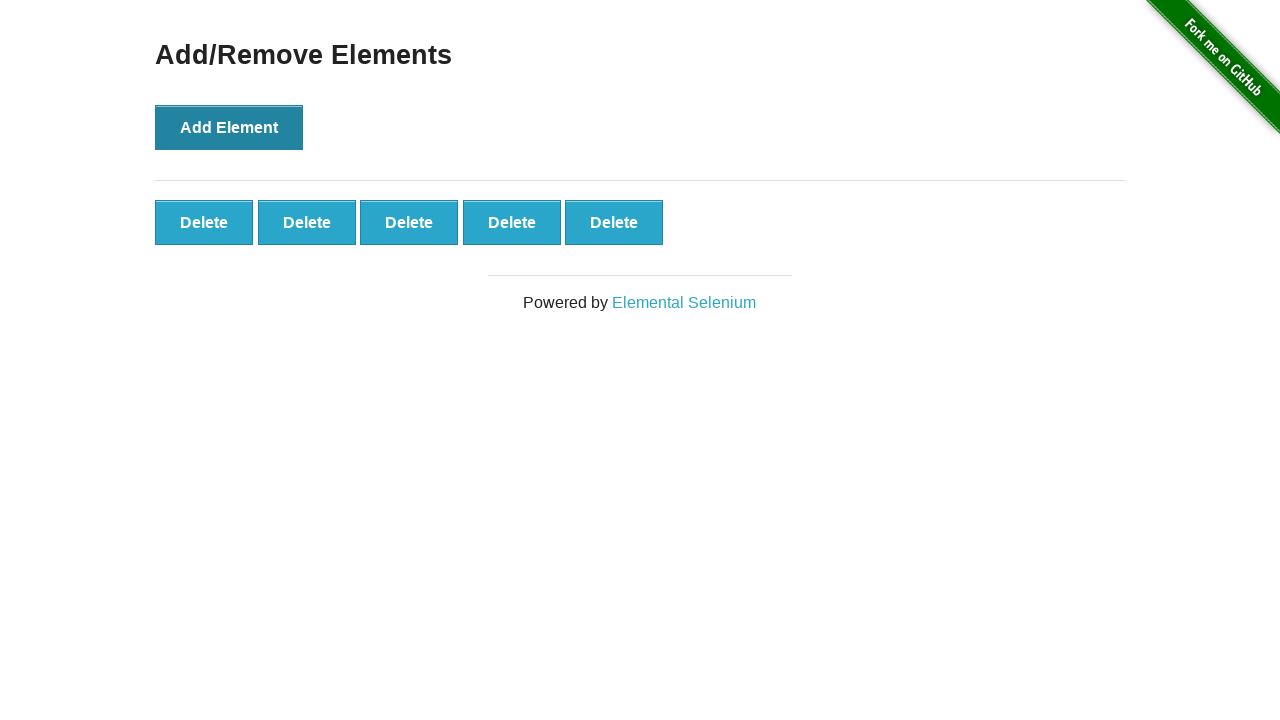

Retrieved all Delete buttons from the page
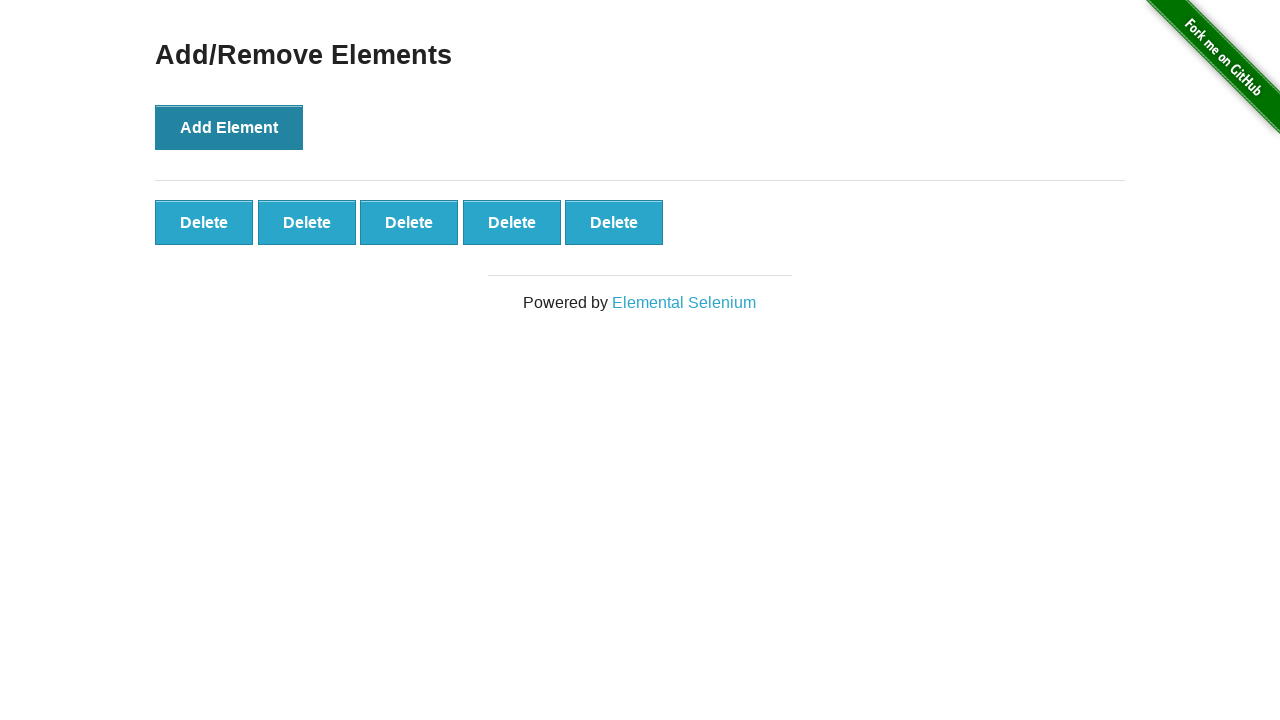

Verified that exactly 5 Delete buttons are present
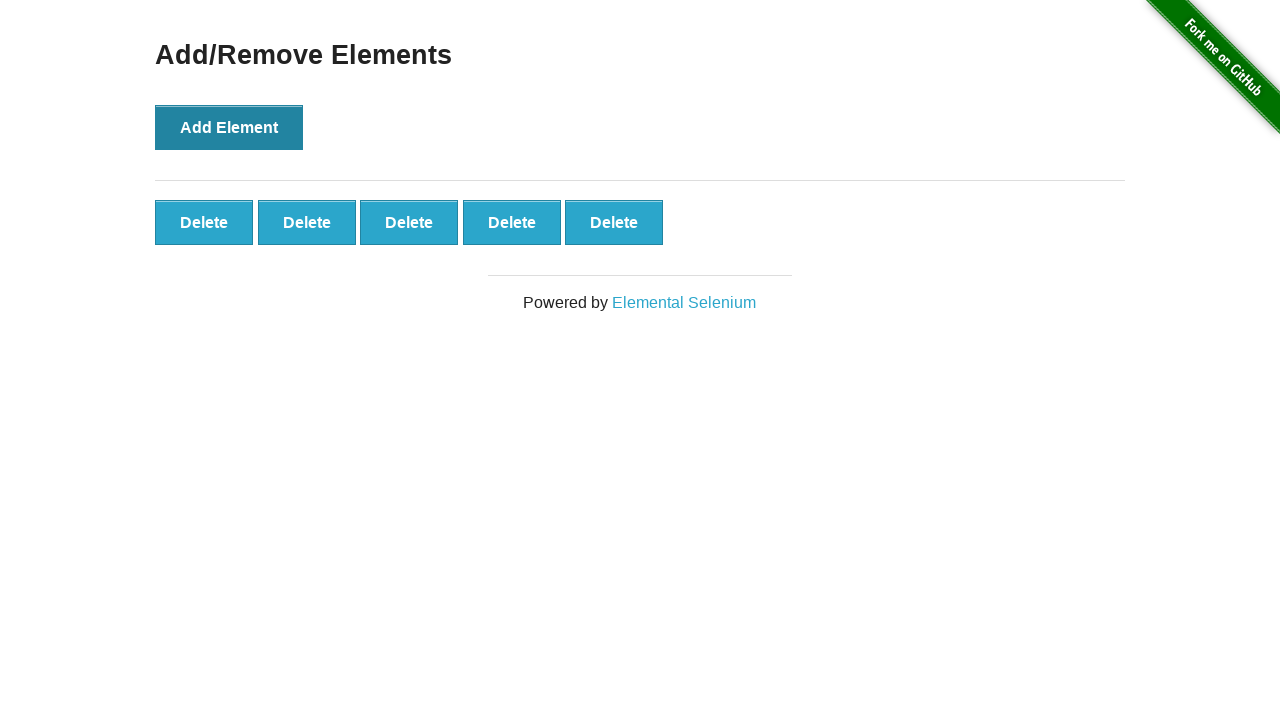

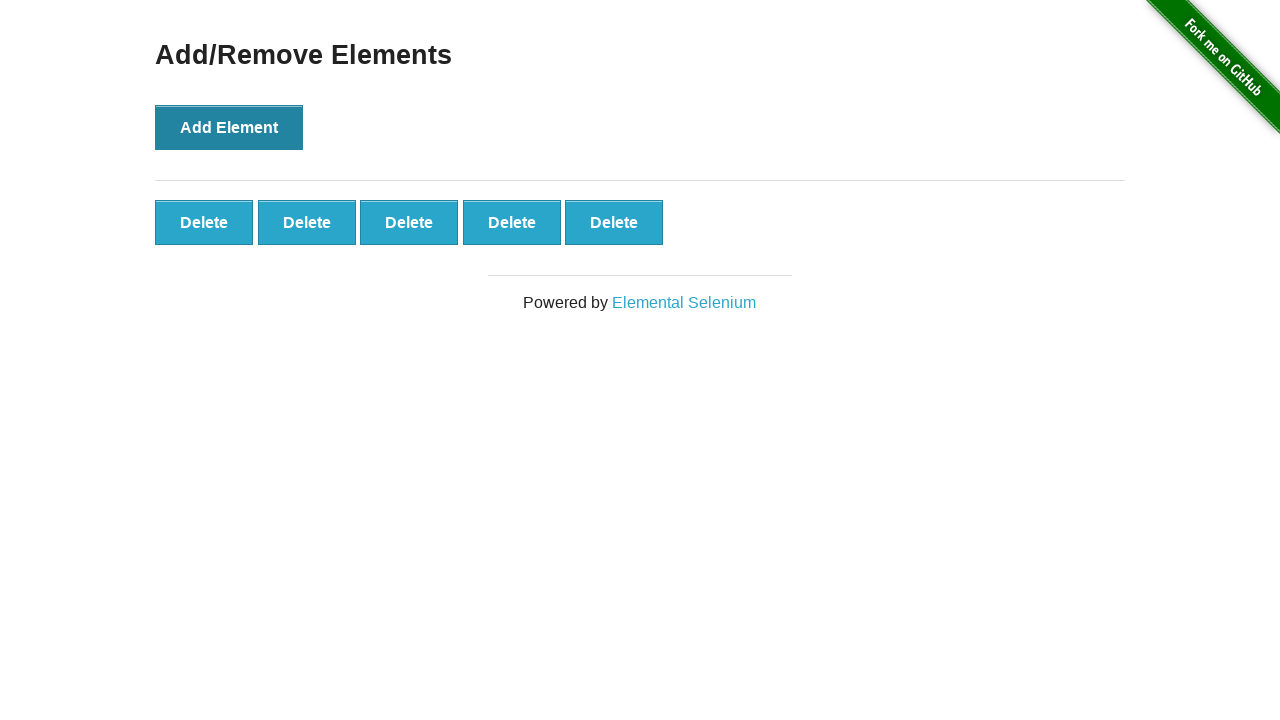